Tests opening a new tab by clicking a button and switching to the new tab

Starting URL: https://codenboxautomationlab.com/practice/

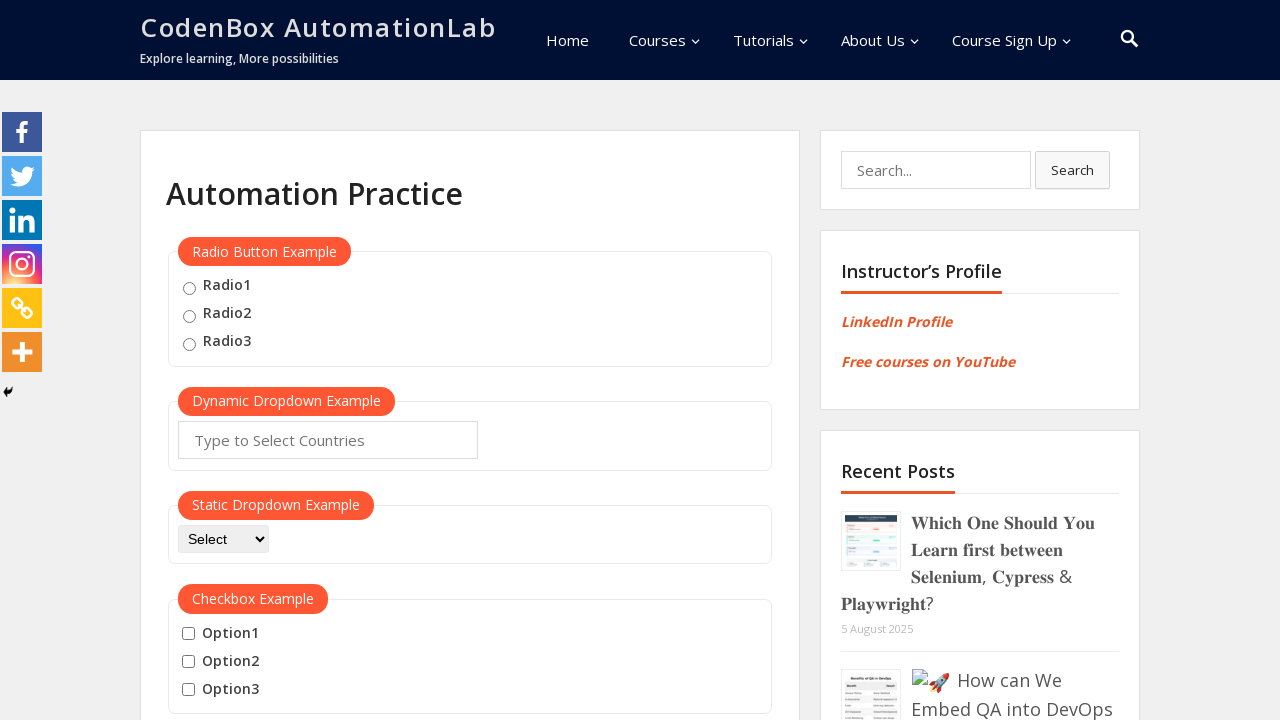

Clicked button to open new tab at (210, 361) on #opentab
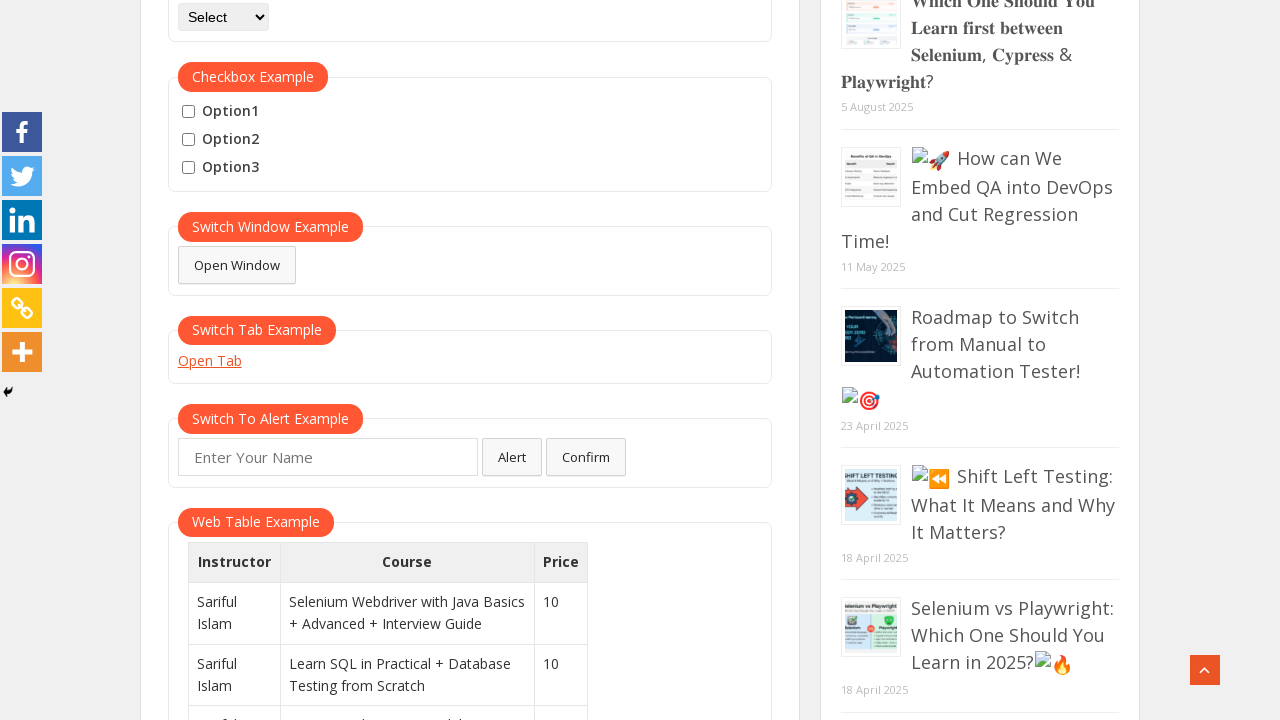

New tab created and retrieved
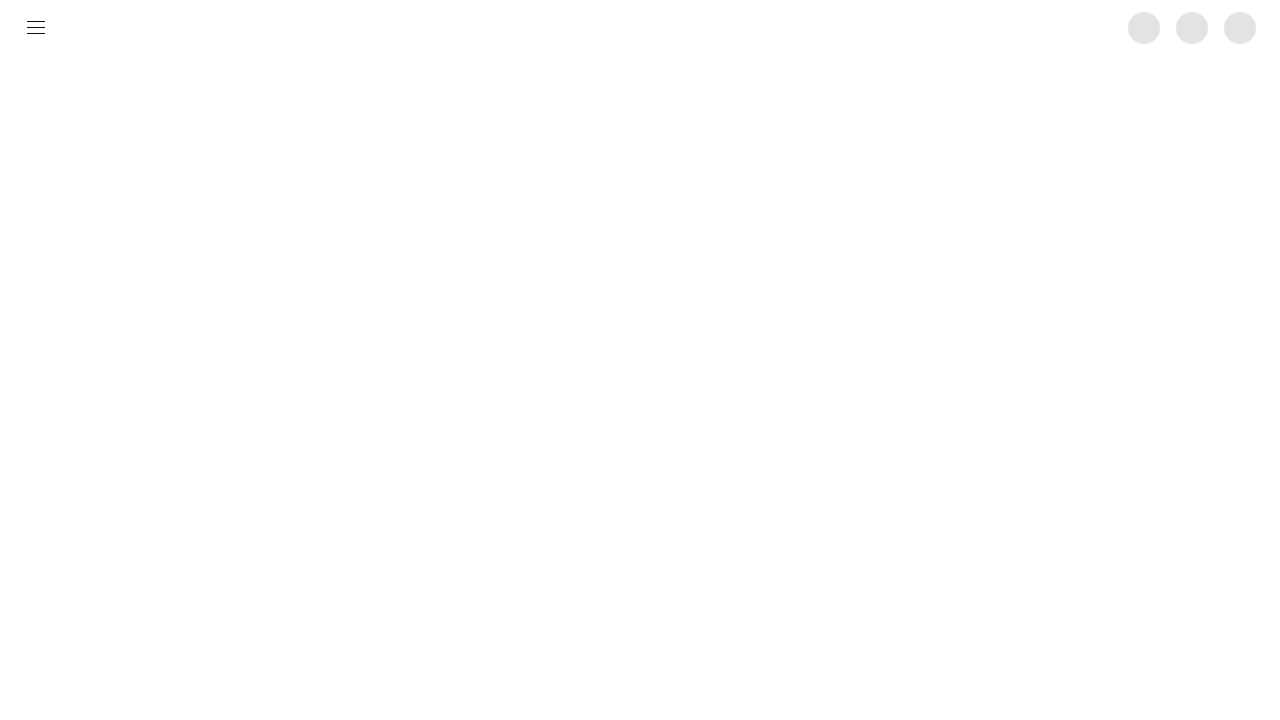

New tab page loaded completely
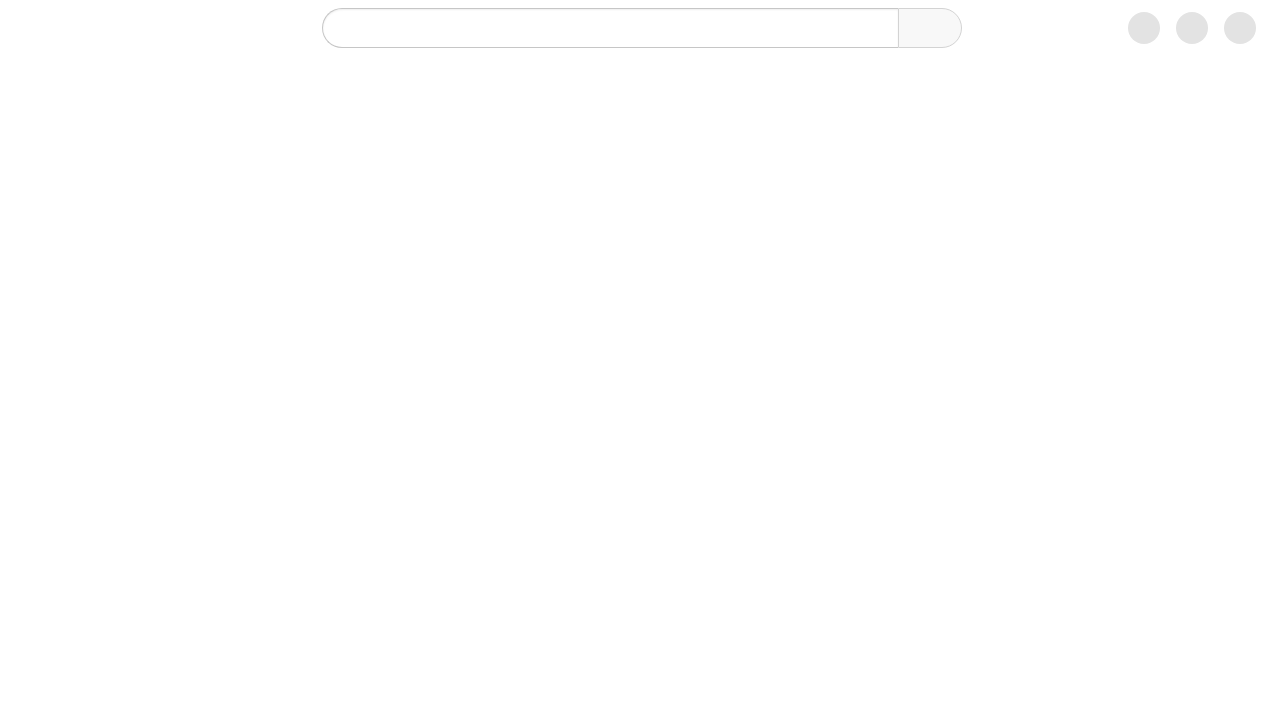

Retrieved new tab title: Codenbox AutomationLab - YouTube
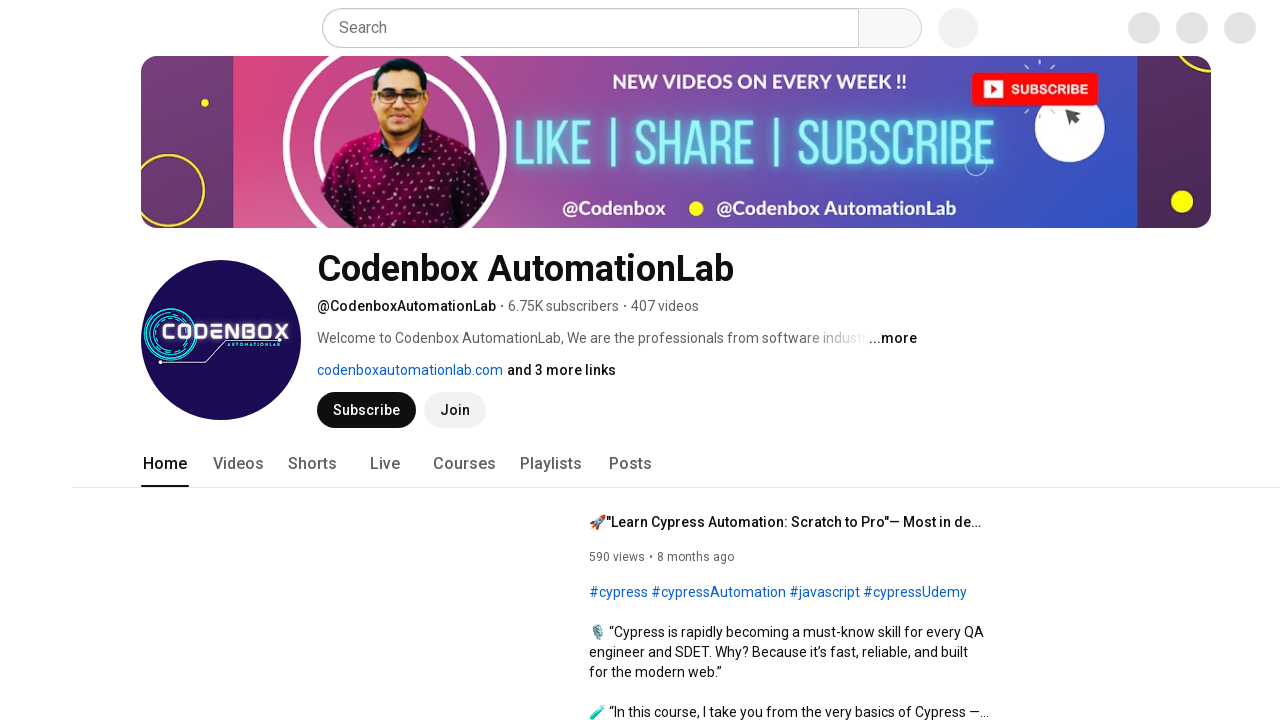

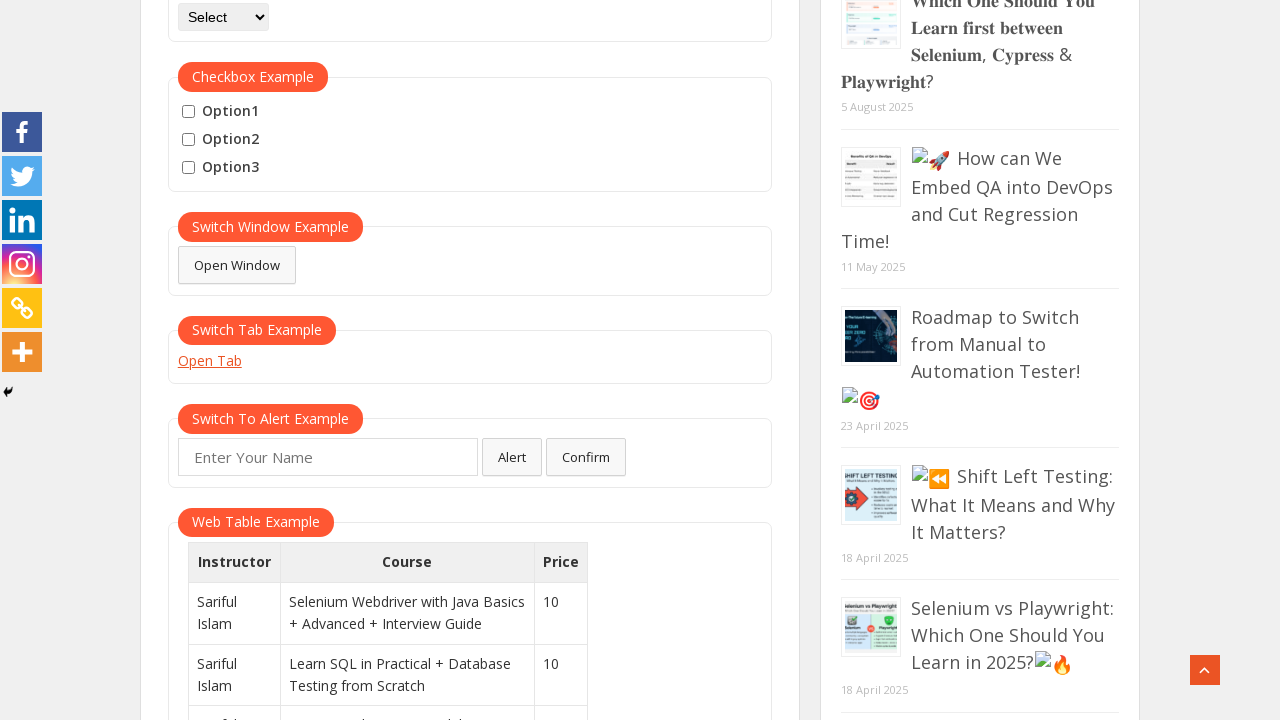